Tests adding a todo item, marking it as complete, and clearing completed items from the TodoMVC demo application

Starting URL: https://demo.playwright.dev/todomvc/#/

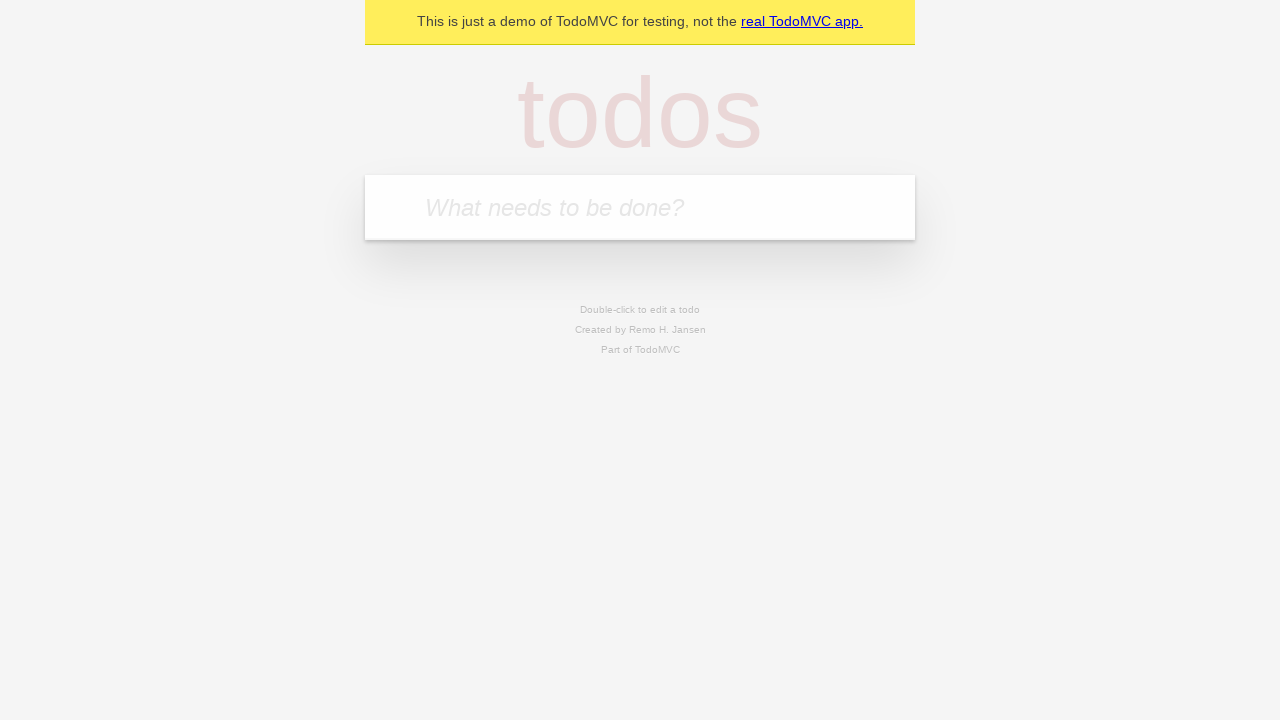

Filled todo input with 'Complete homework 3' on internal:attr=[placeholder="What needs to be done?"i]
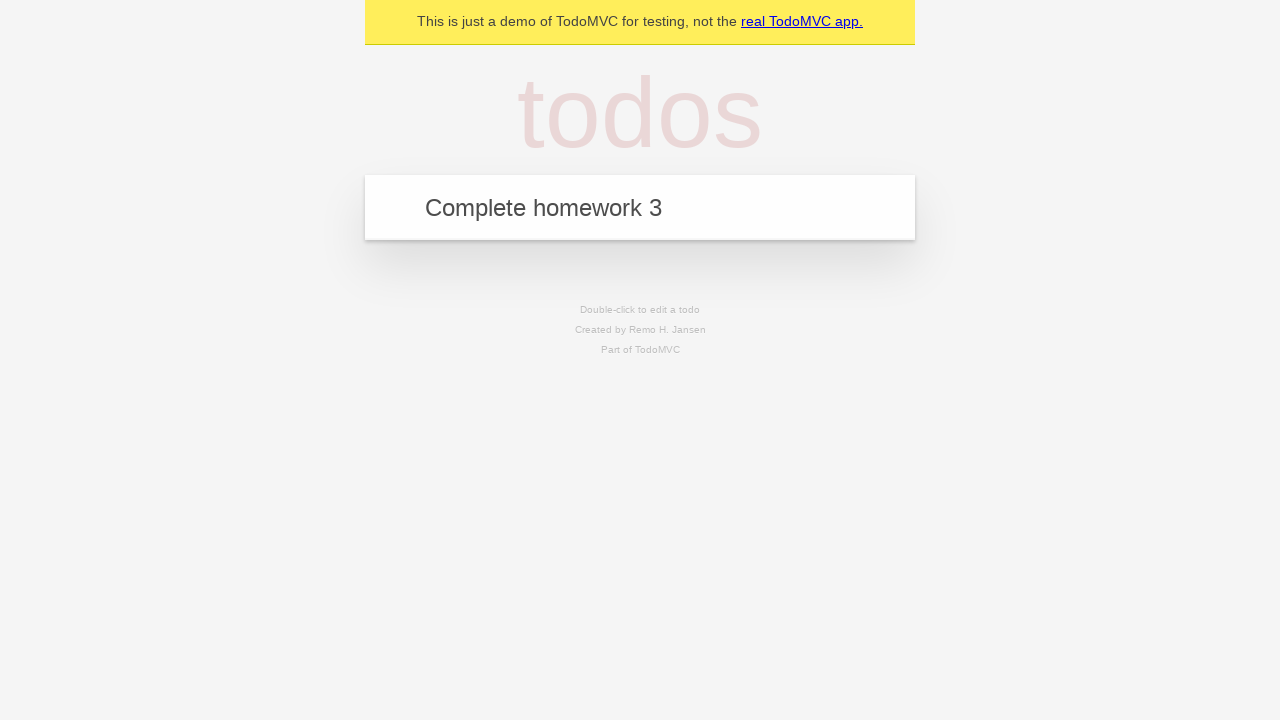

Pressed Enter to add the todo item on internal:attr=[placeholder="What needs to be done?"i]
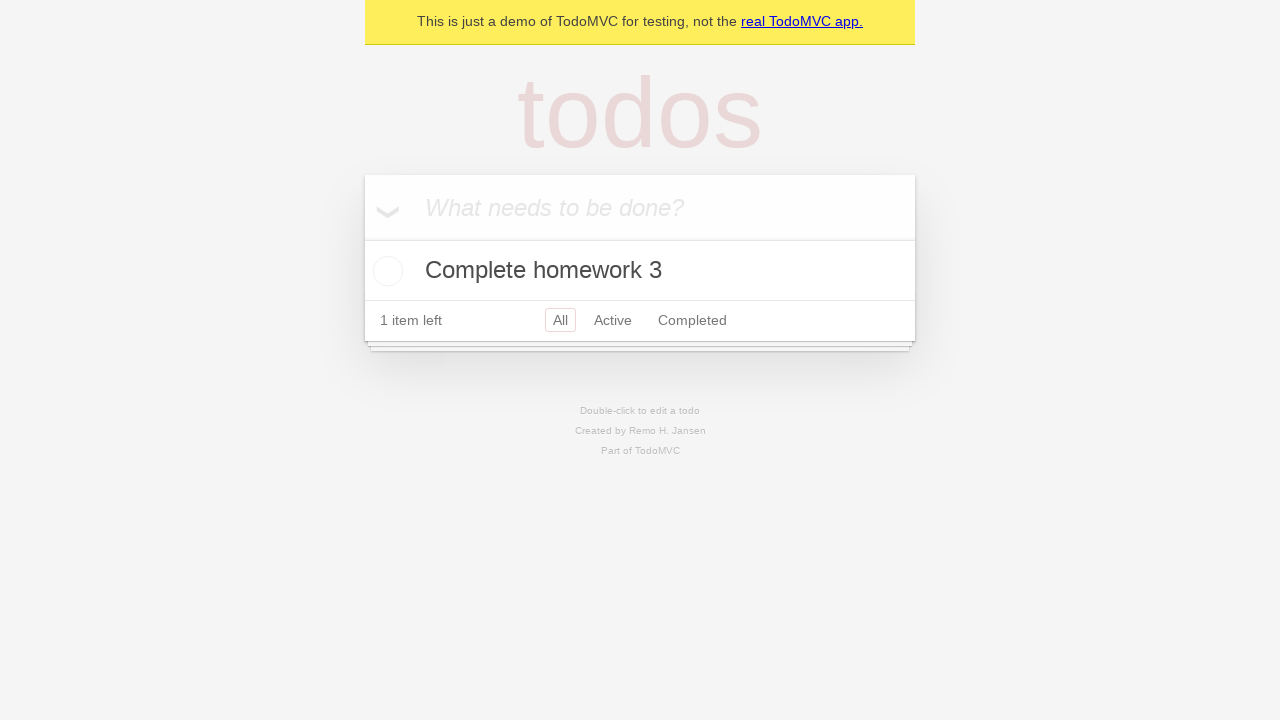

Marked todo item as complete at (385, 271) on internal:label="Toggle Todo"i
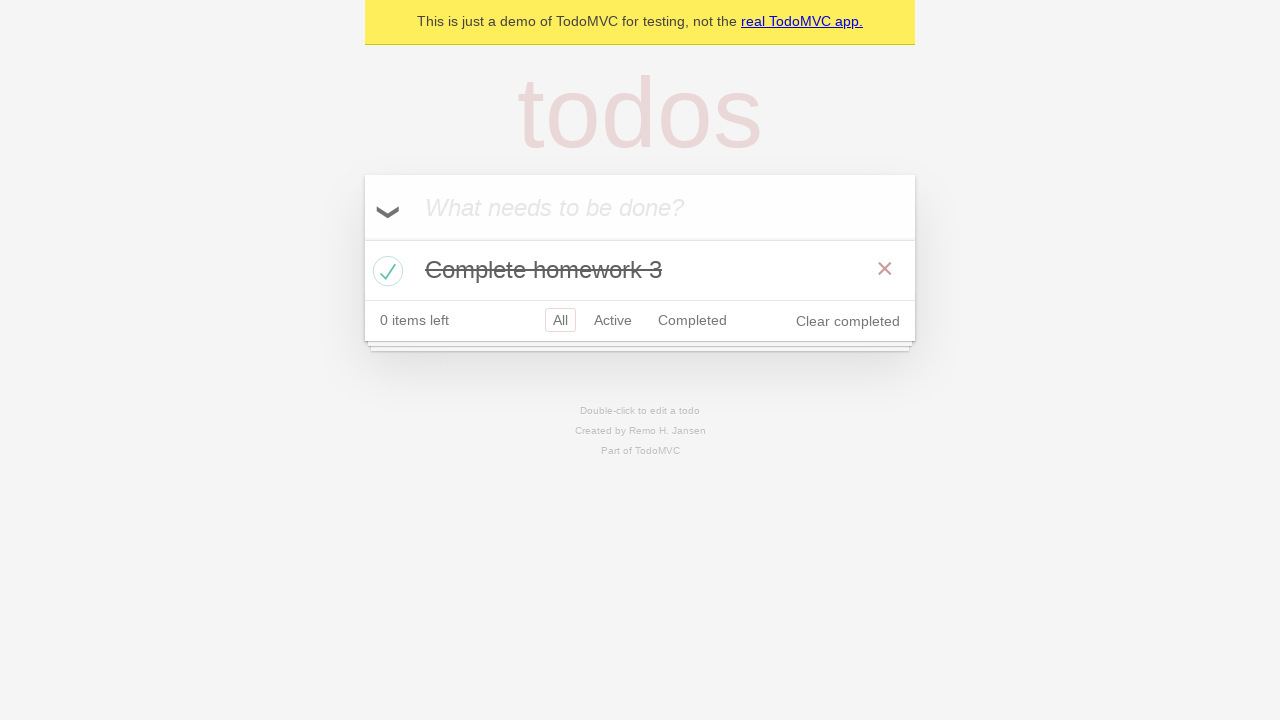

Clicked 'Clear completed' button to remove completed items at (848, 321) on internal:role=button[name="Clear completed"i]
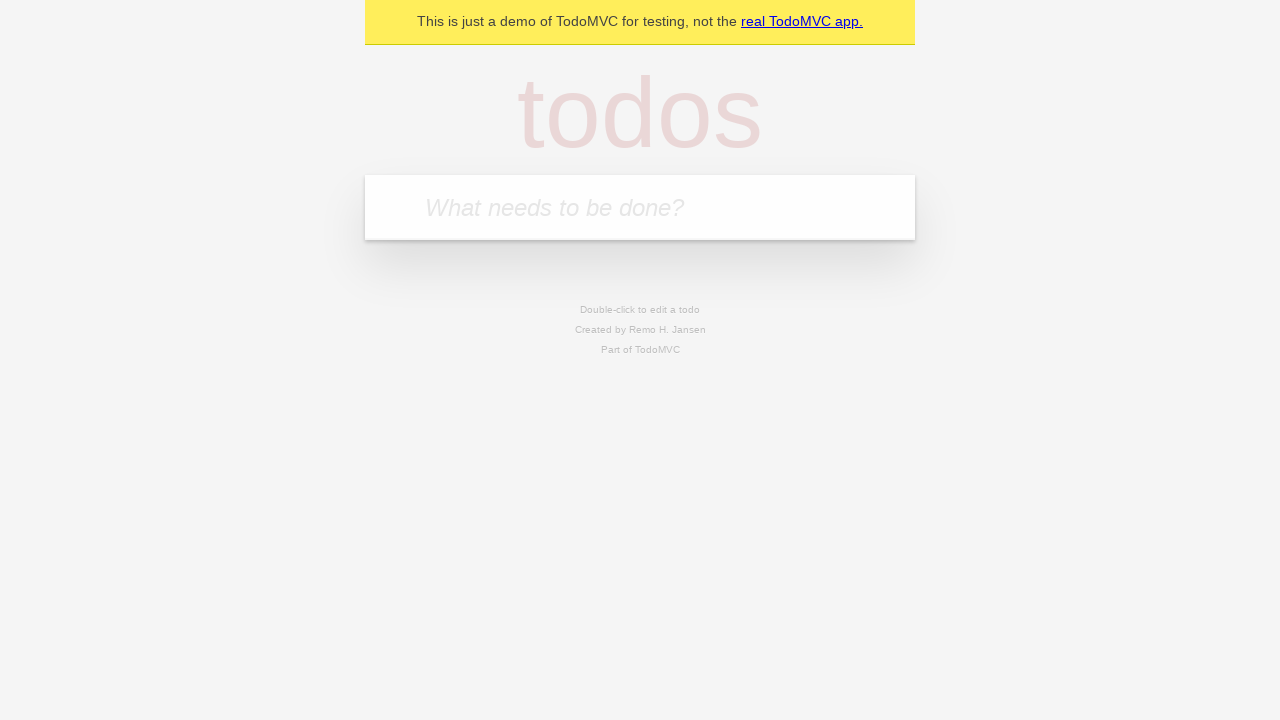

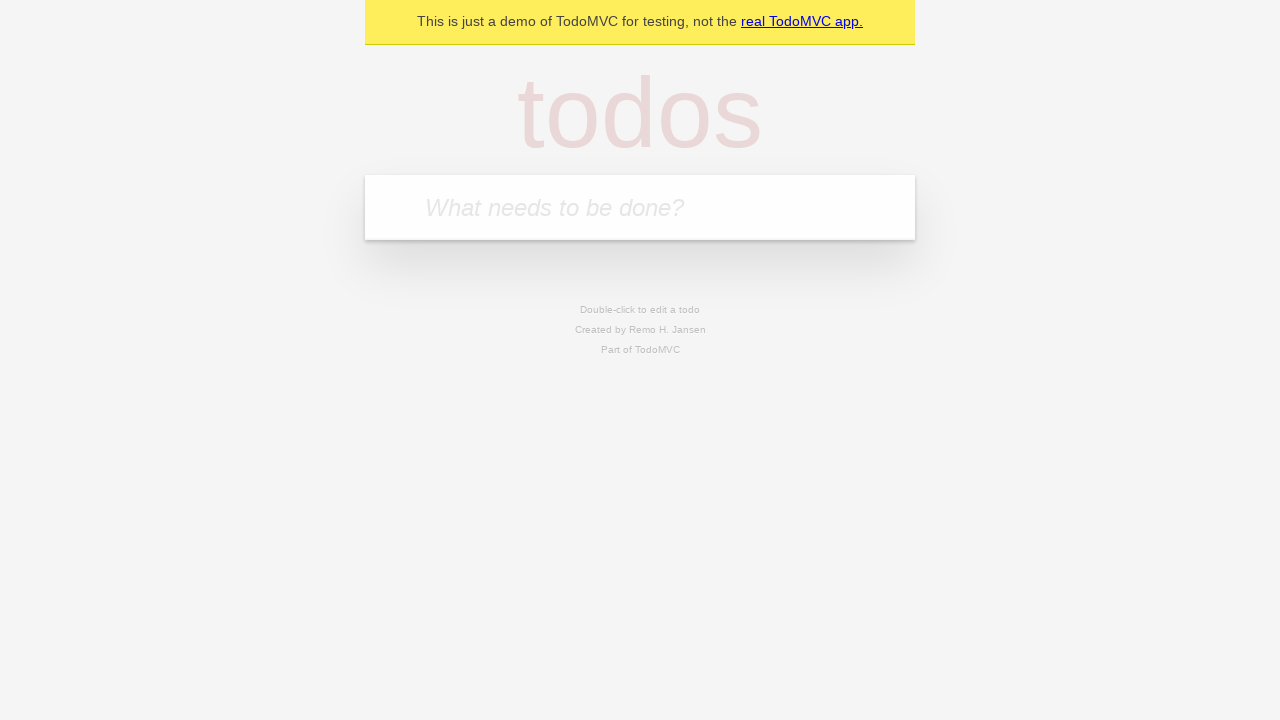